Tests browser tab switching functionality by opening a new tab and verifying content in the new tab

Starting URL: https://demoqa.com/browser-windows

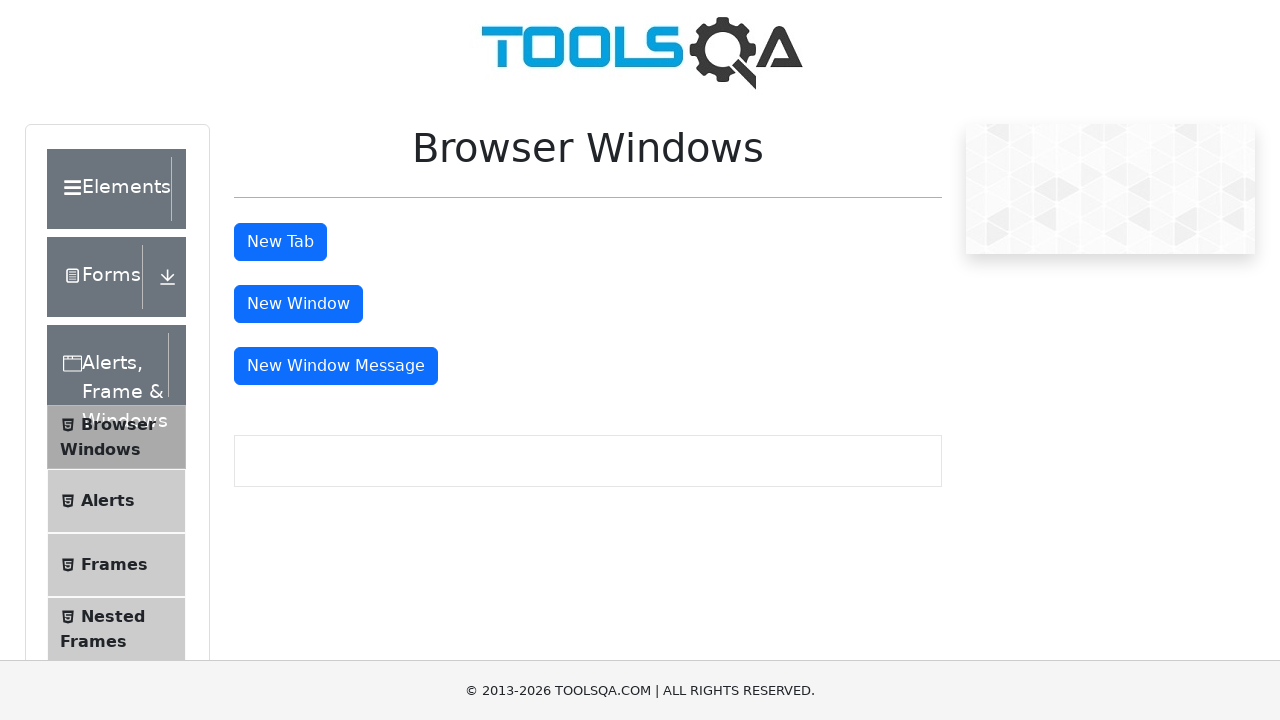

Clicked button to open new tab at (280, 242) on #tabButton
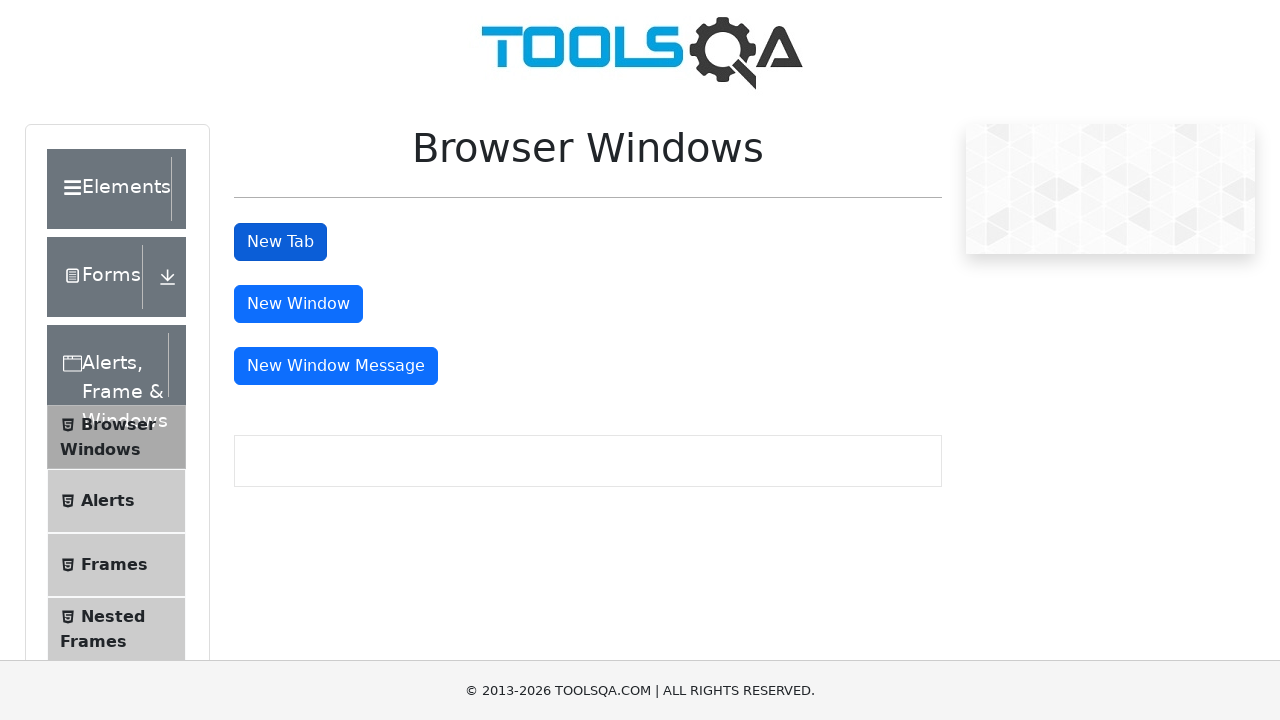

New tab opened and captured
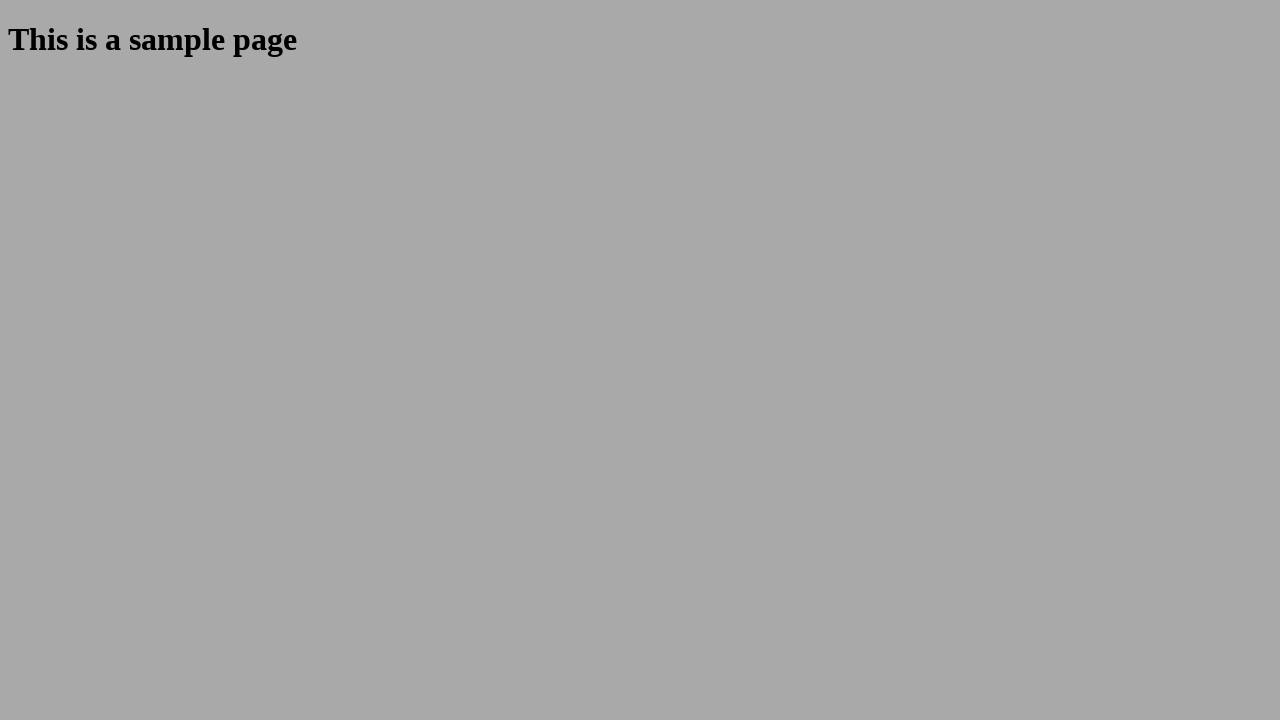

New tab page load state completed
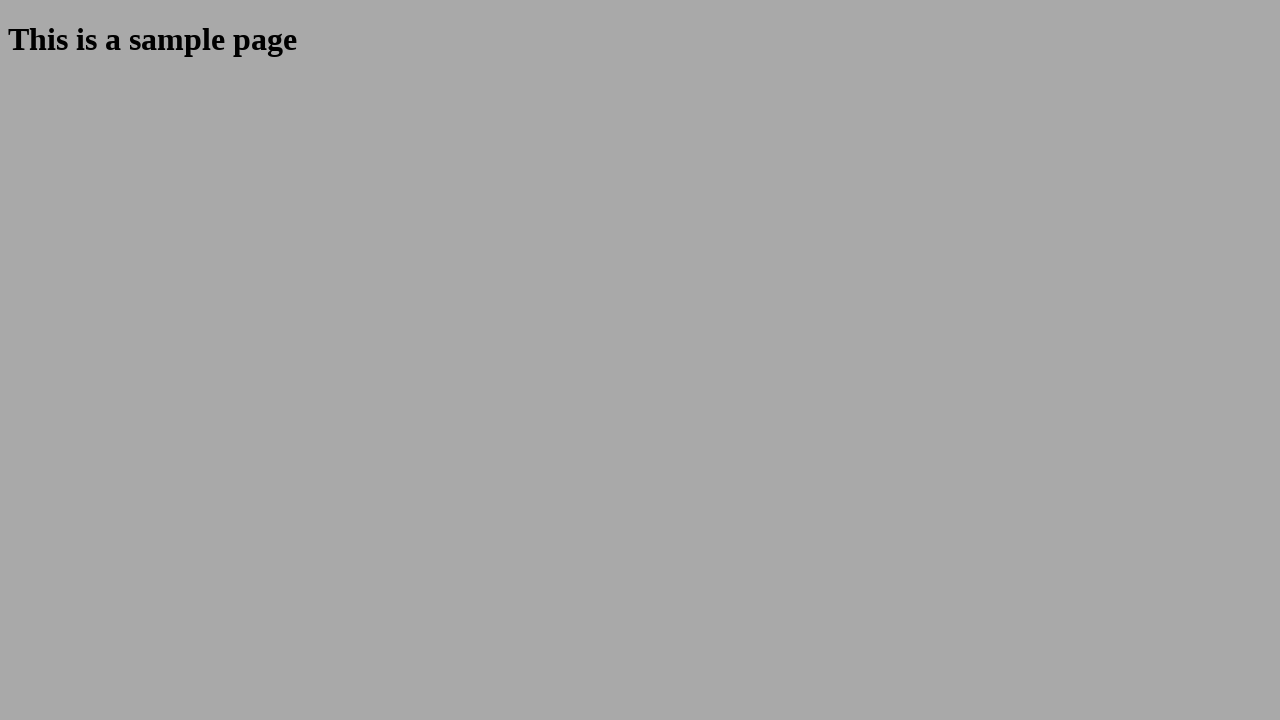

Retrieved heading text from new tab
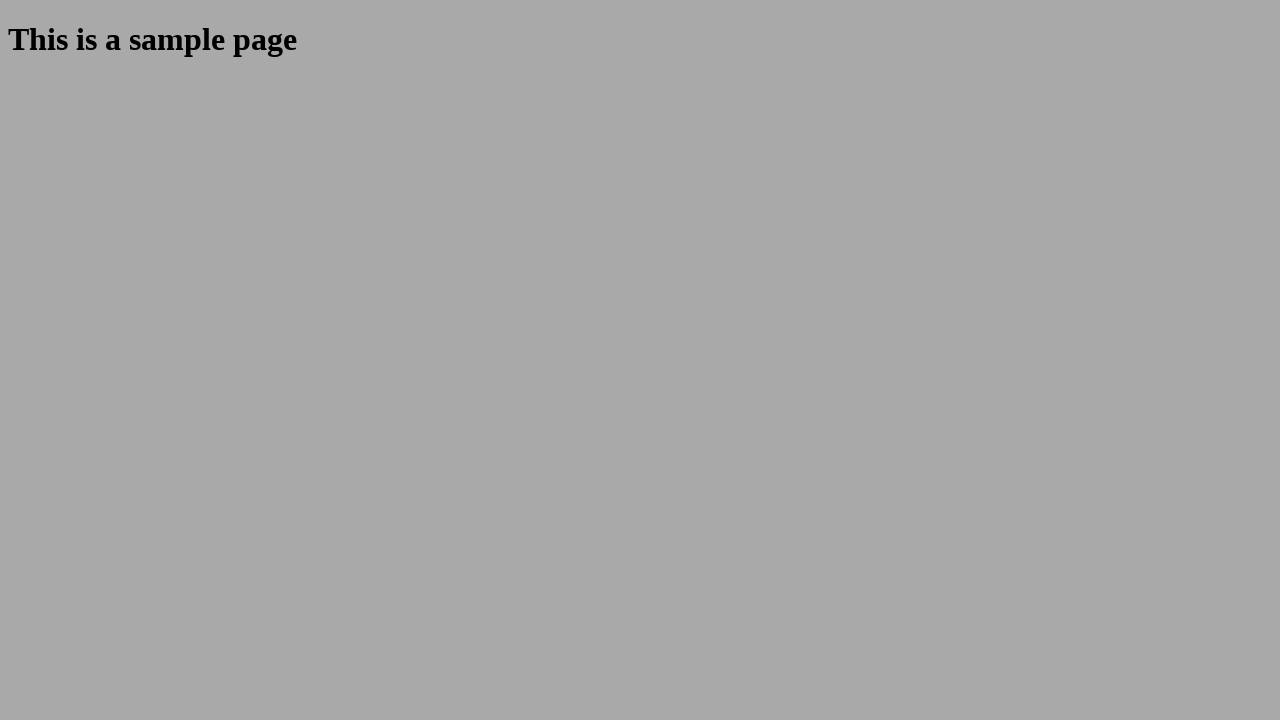

Verified heading contains 'This is a sample page'
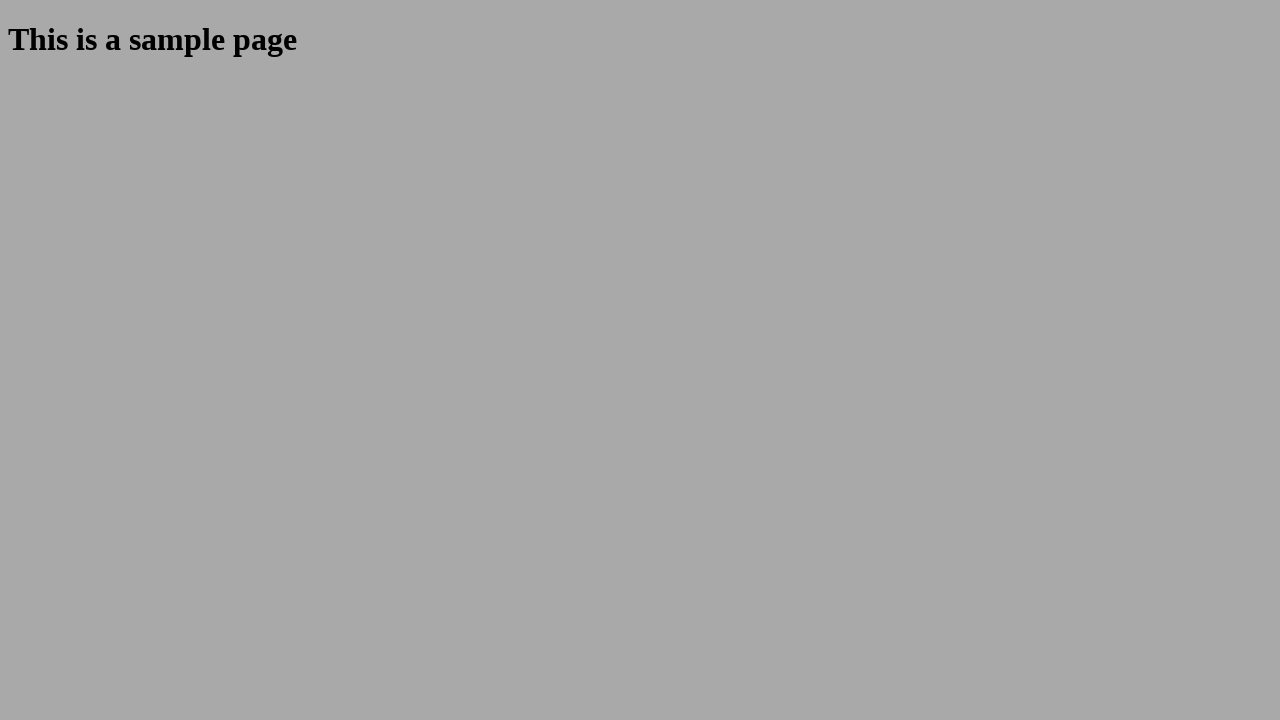

Closed the new tab
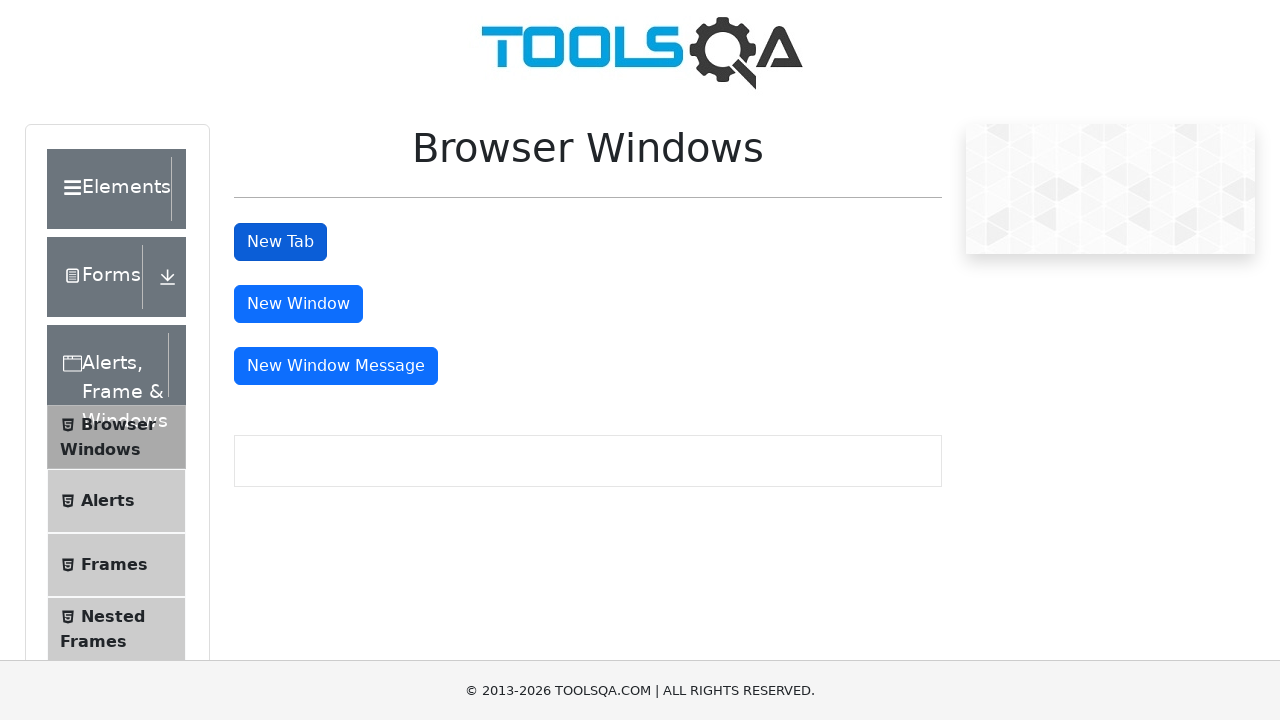

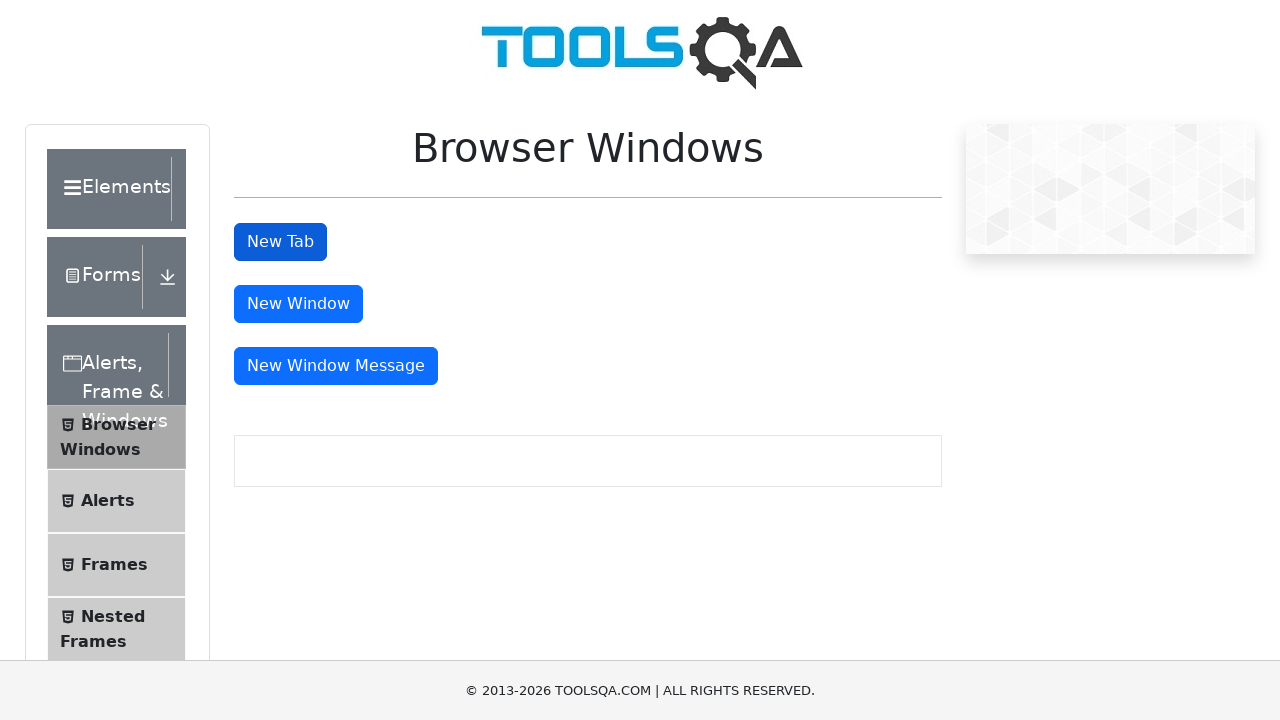